Tests that submitting a form with an invalid email address shows a validation error and prevents form submission.

Starting URL: https://demoqa.com/text-box

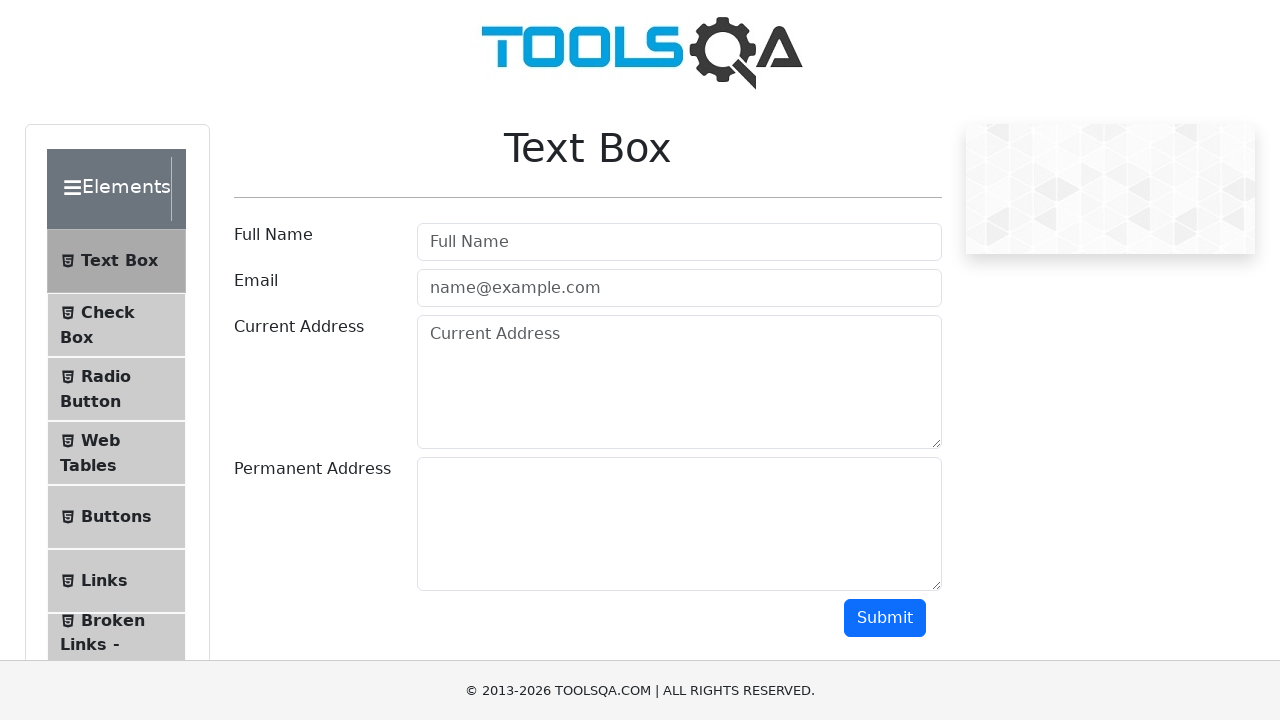

Filled userName field with 'John Wick' on #userName
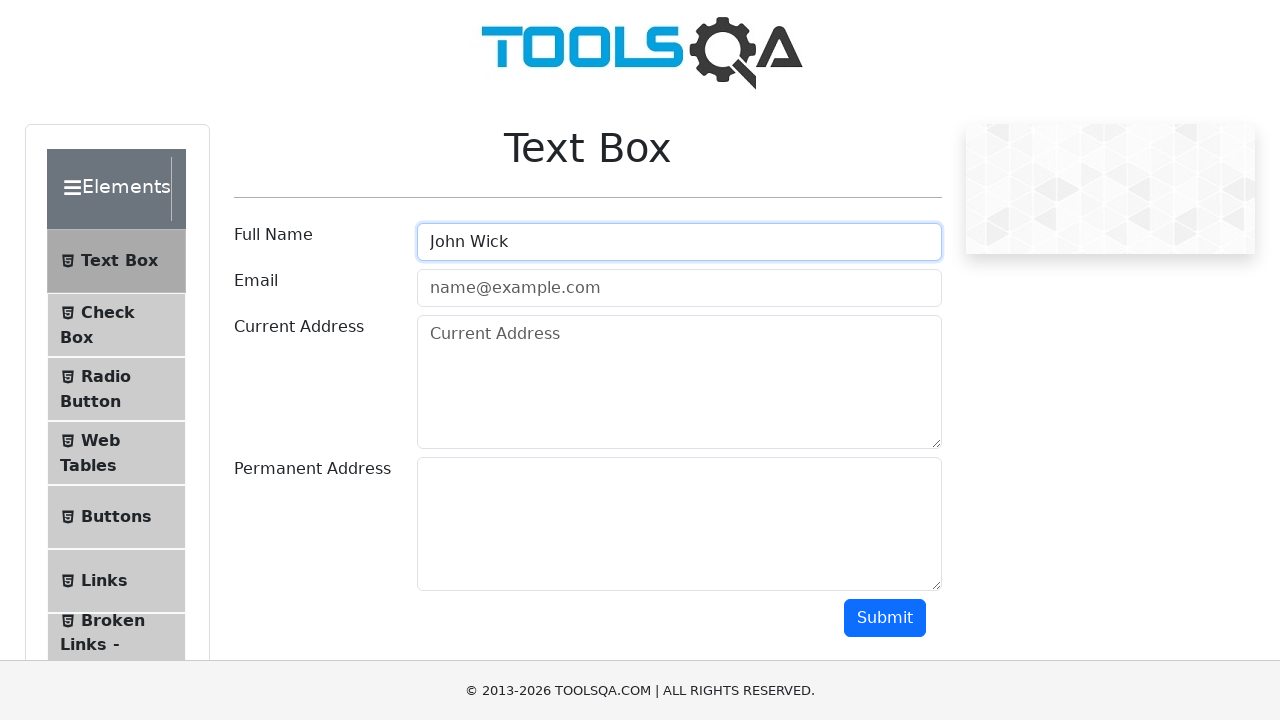

Filled userEmail field with invalid email 'R' on #userEmail
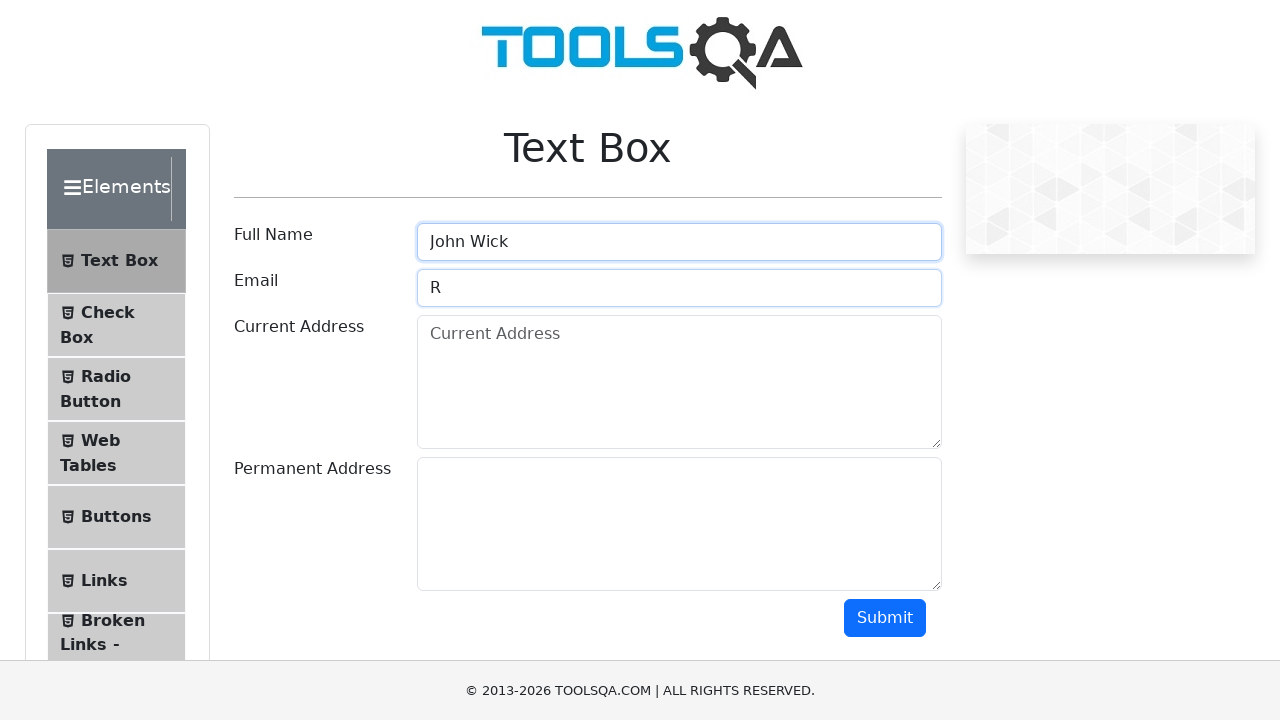

Filled currentAddress field with '123 No Where Fast' on #currentAddress
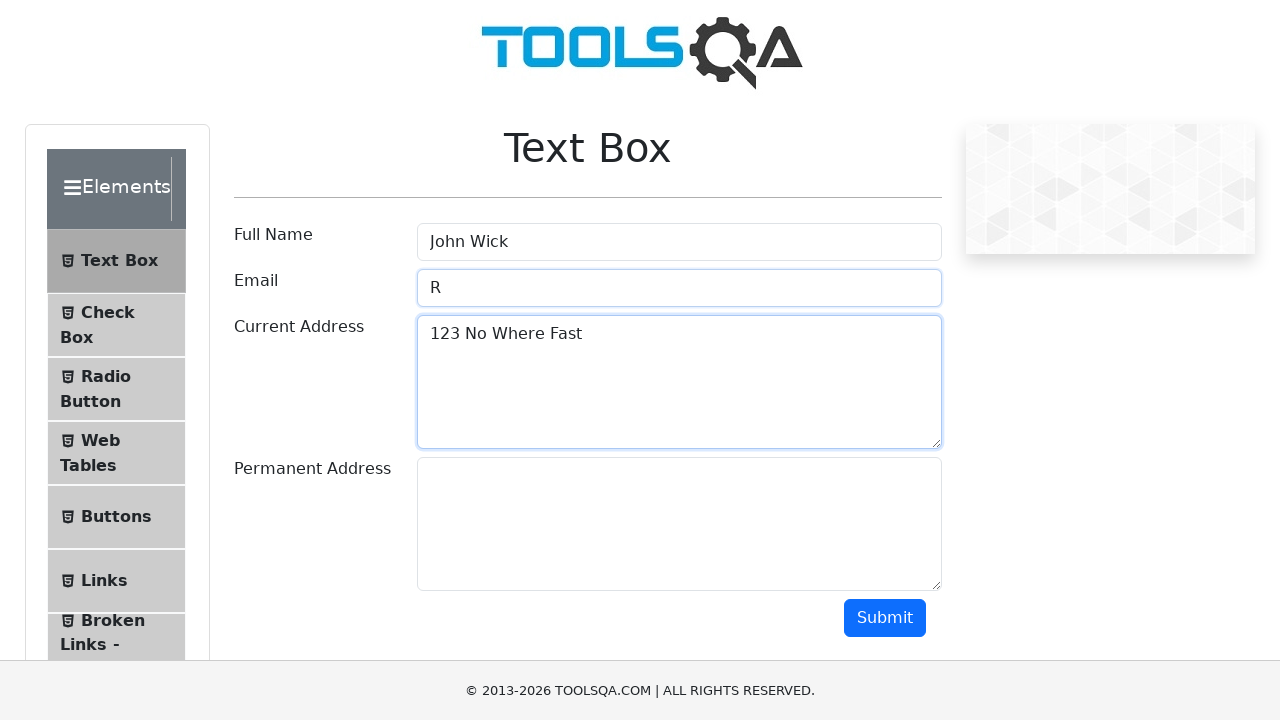

Filled permanentAddress field with '123 Super Secret Hideout' on #permanentAddress
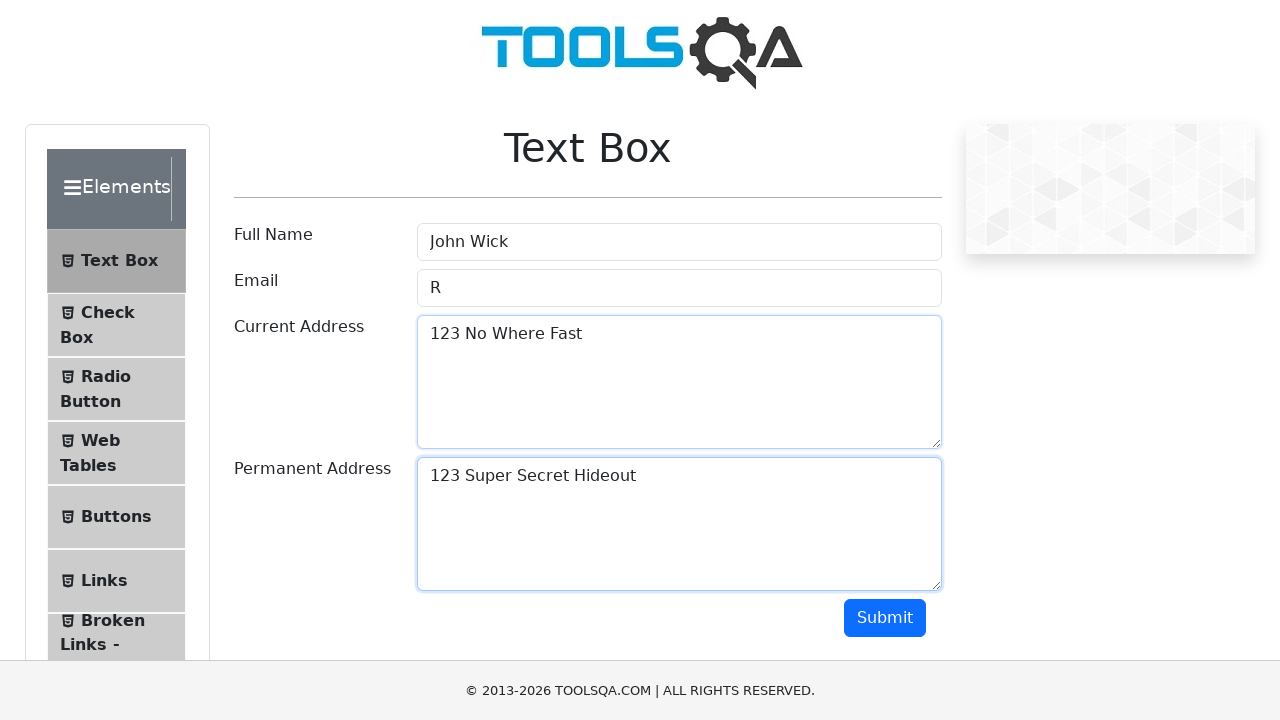

Clicked submit button to attempt form submission at (885, 618) on #submit
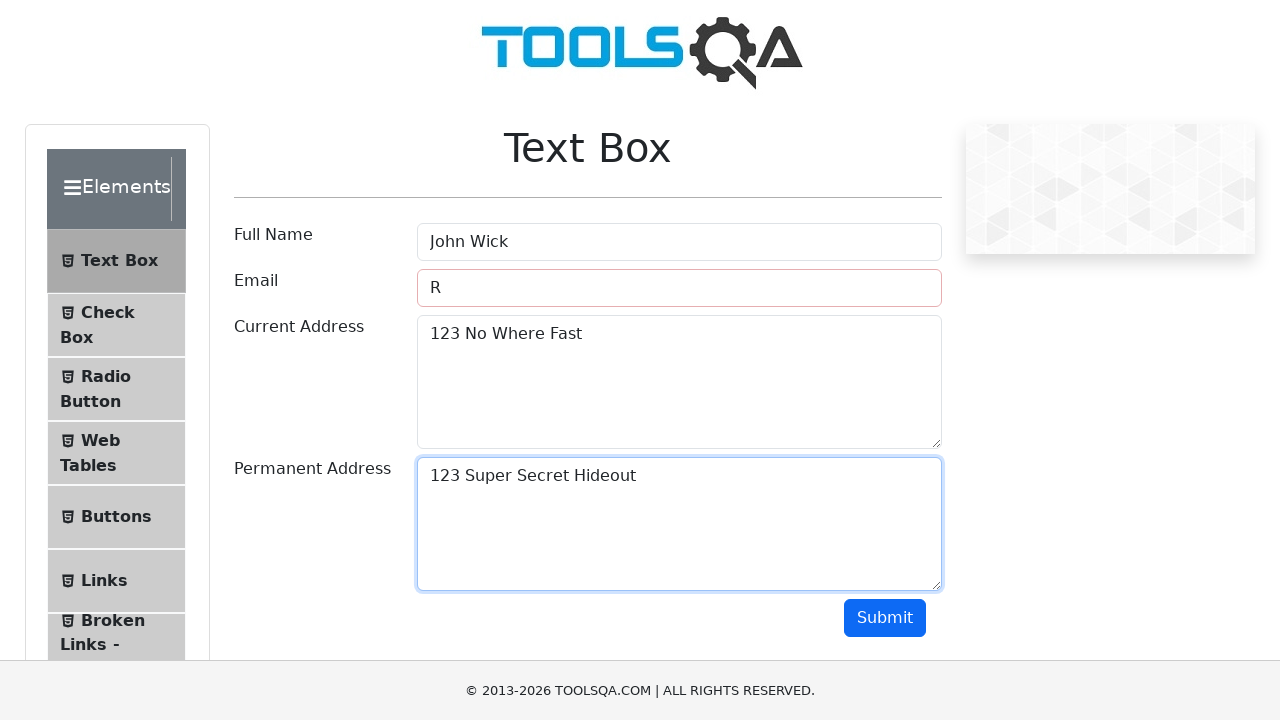

Validation error message appeared, confirming form was not submitted
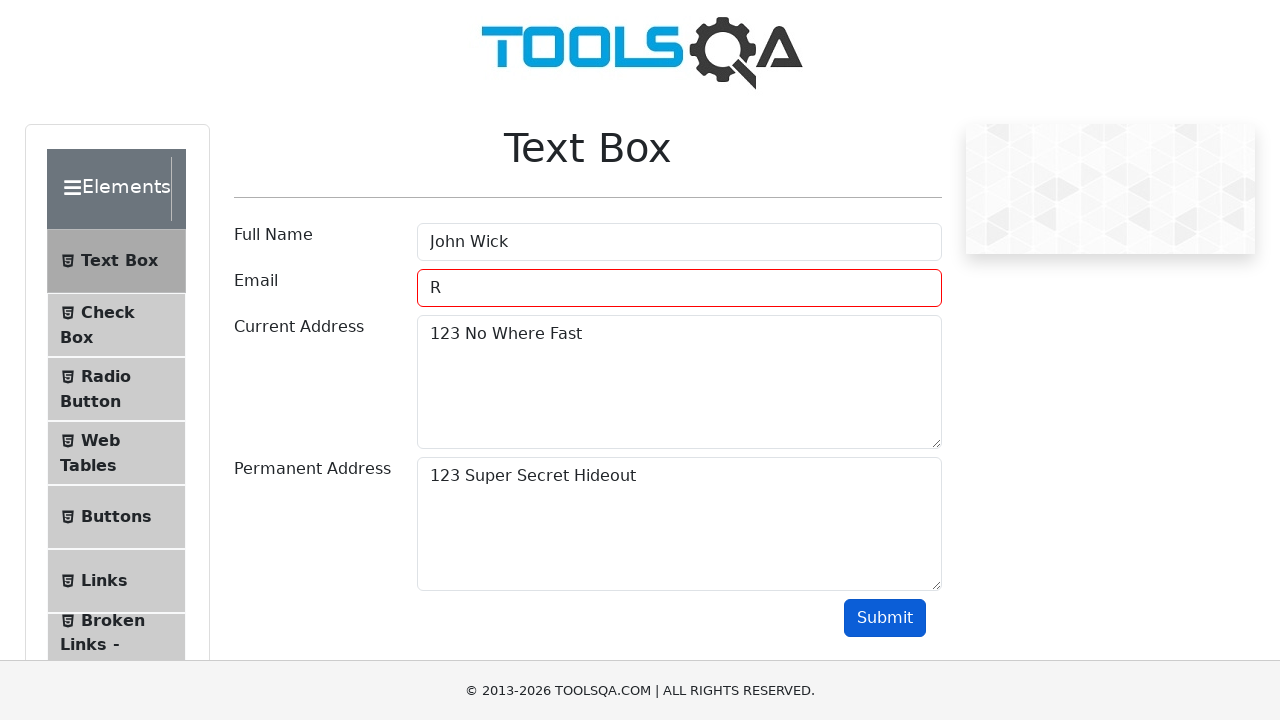

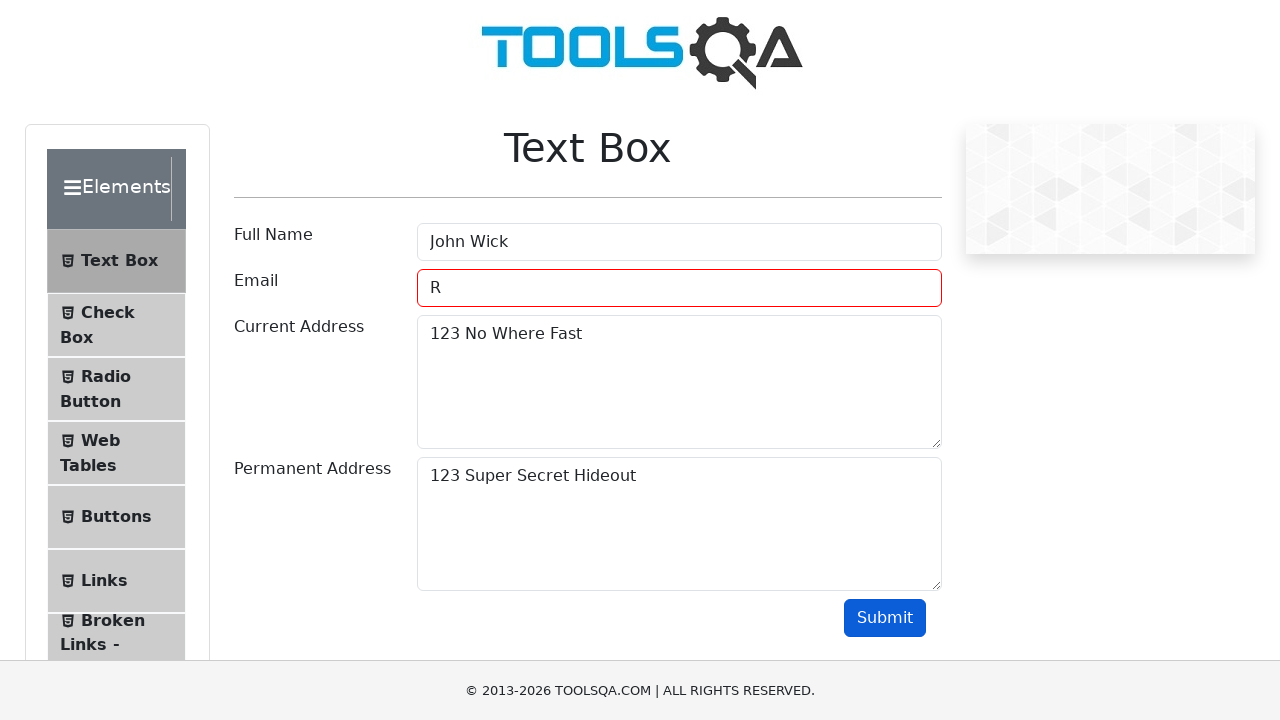